Tests button widget interactions on jQuery UI by clicking various button types

Starting URL: https://jqueryui.com

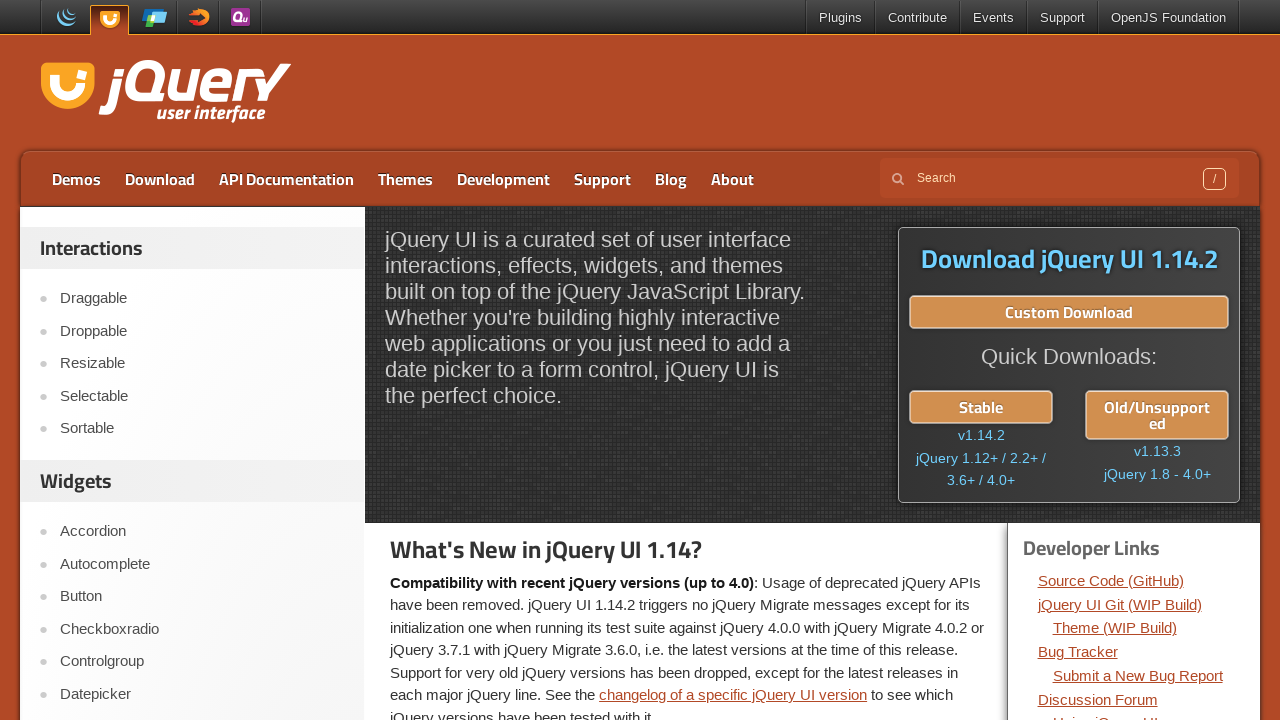

Clicked Button link in sidebar at (202, 597) on xpath=//*[@id='sidebar']/aside[2]/ul/li[3]/a
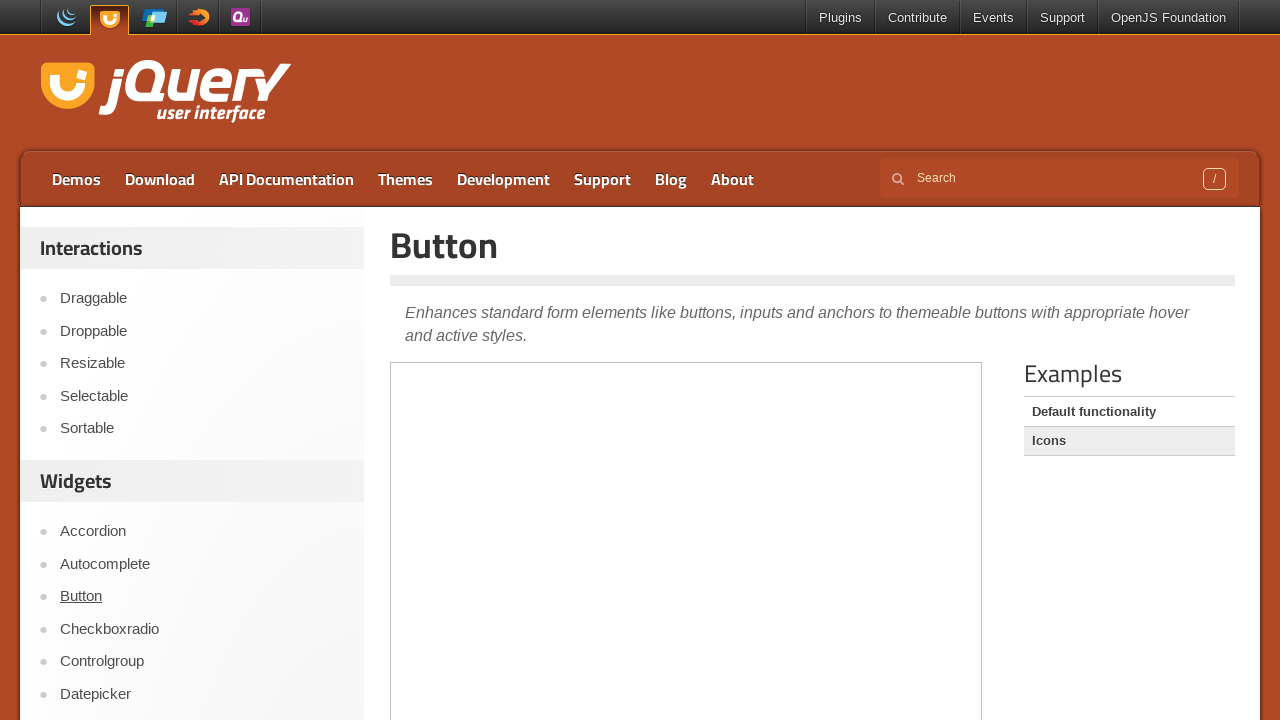

Waited for Button link selector to be available
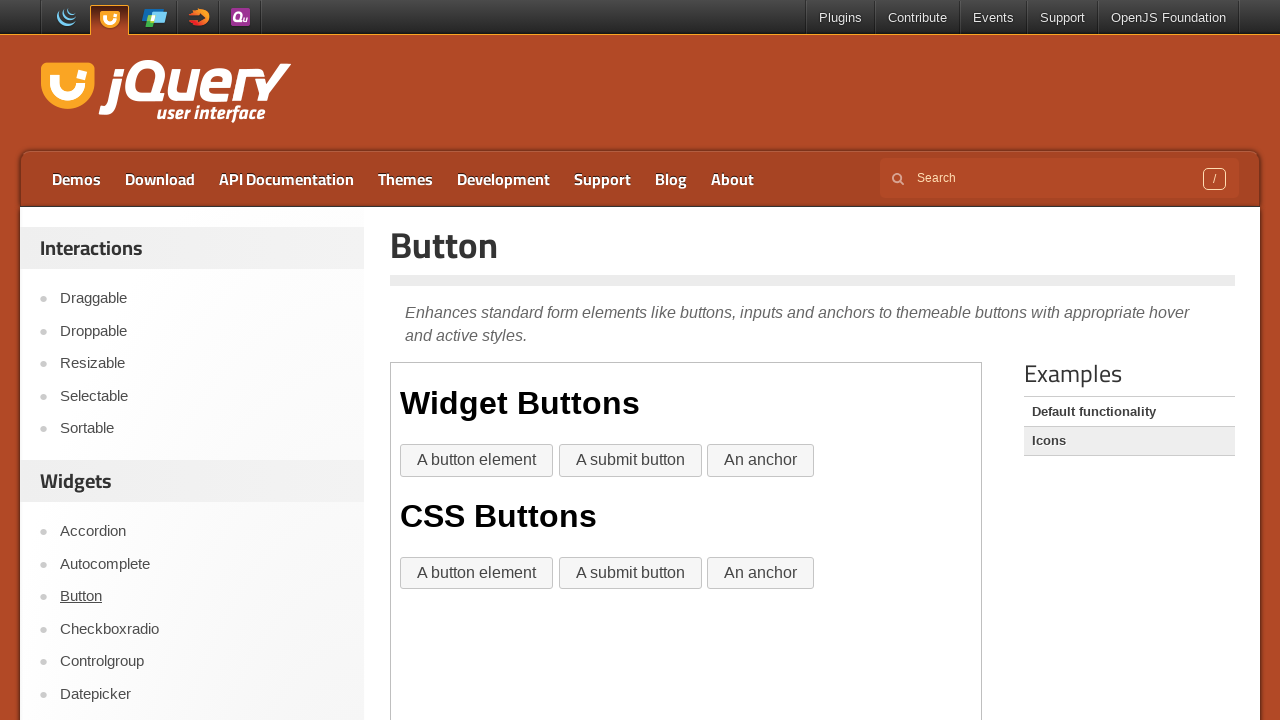

Clicked Button link in sidebar again to ensure navigation at (202, 597) on xpath=//*[@id='sidebar']/aside[2]/ul/li[3]/a
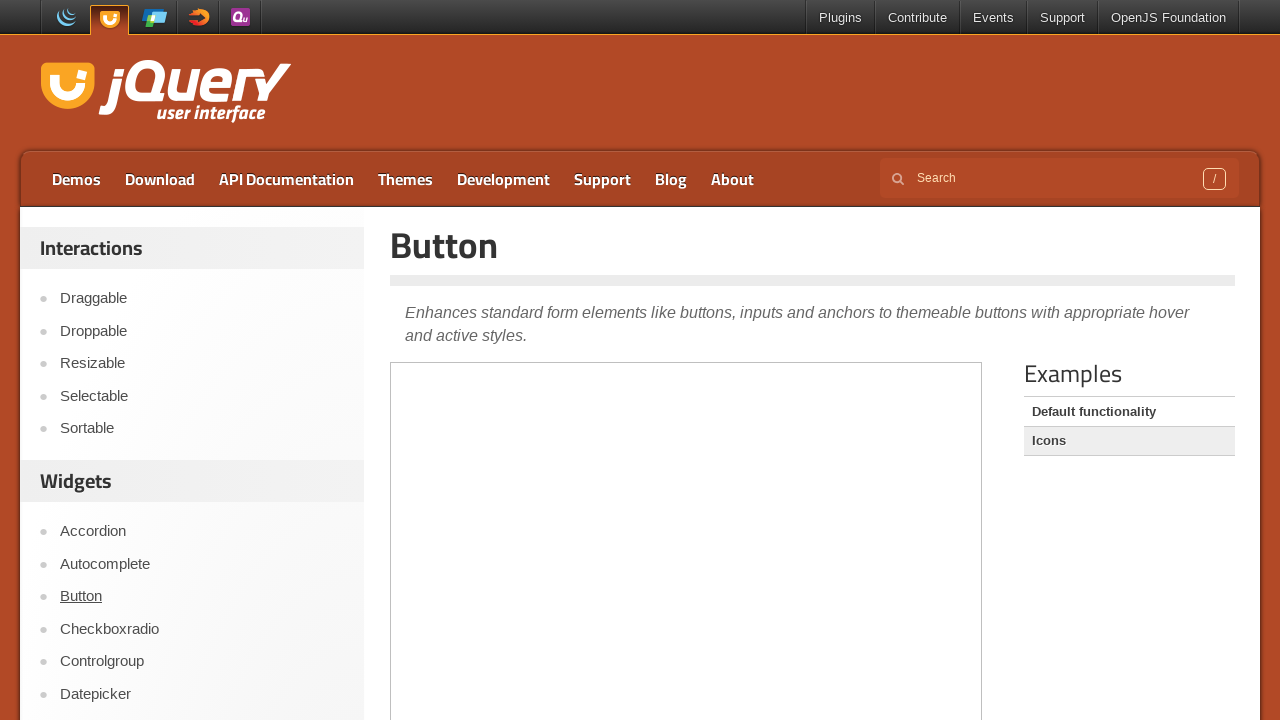

Located demo-frame iframe
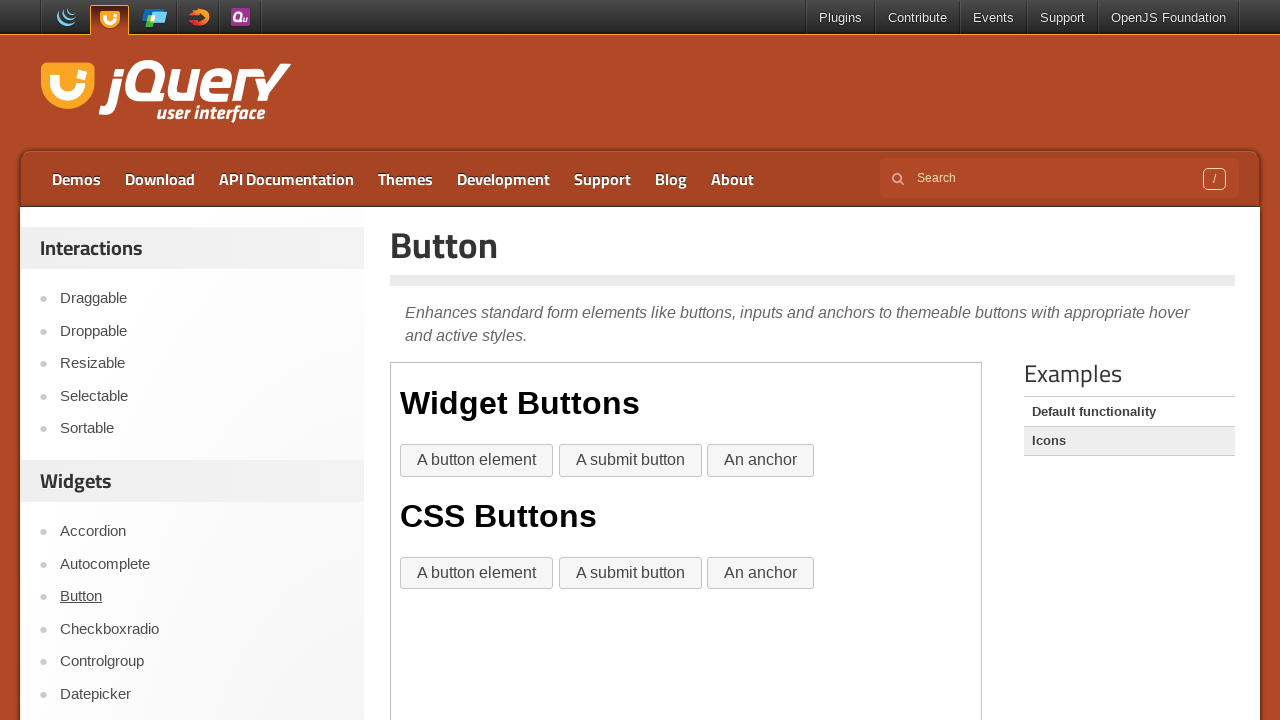

Clicked button element in div container within iframe at (477, 461) on .demo-frame >> nth=0 >> internal:control=enter-frame >> xpath=/html/body/div/but
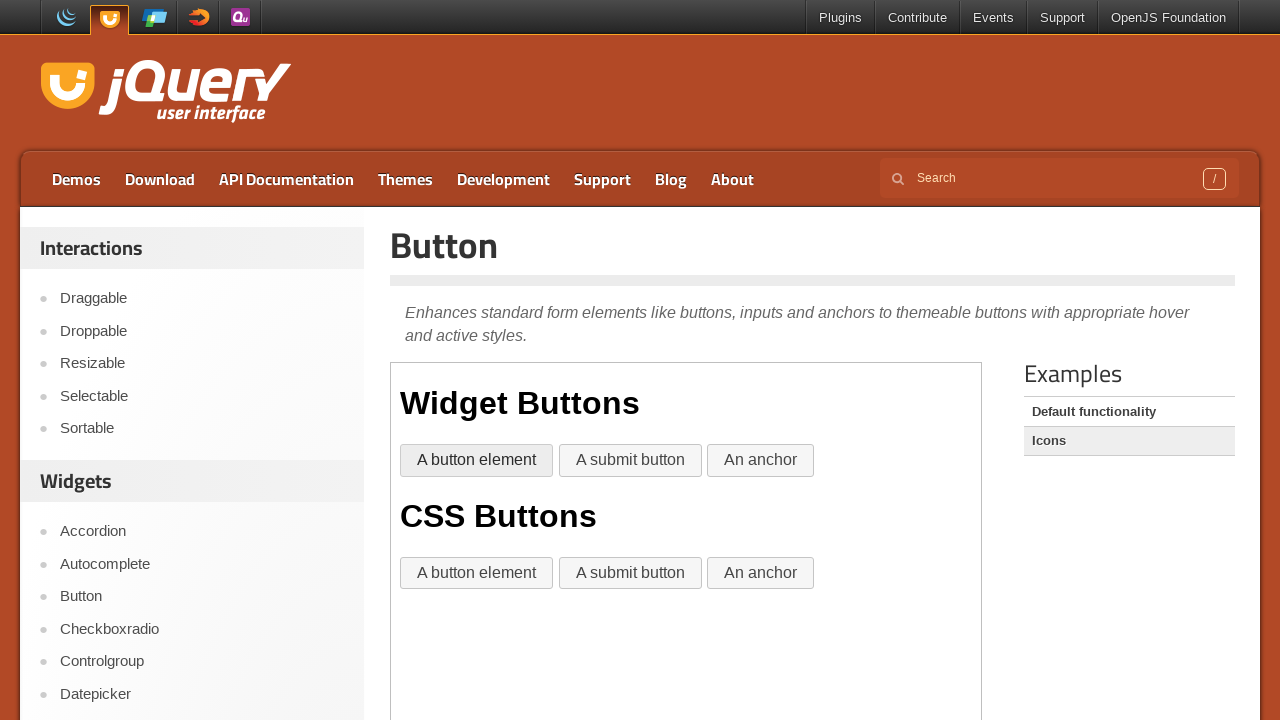

Clicked input element in div container within iframe at (630, 461) on .demo-frame >> nth=0 >> internal:control=enter-frame >> xpath=/html/body/div/inp
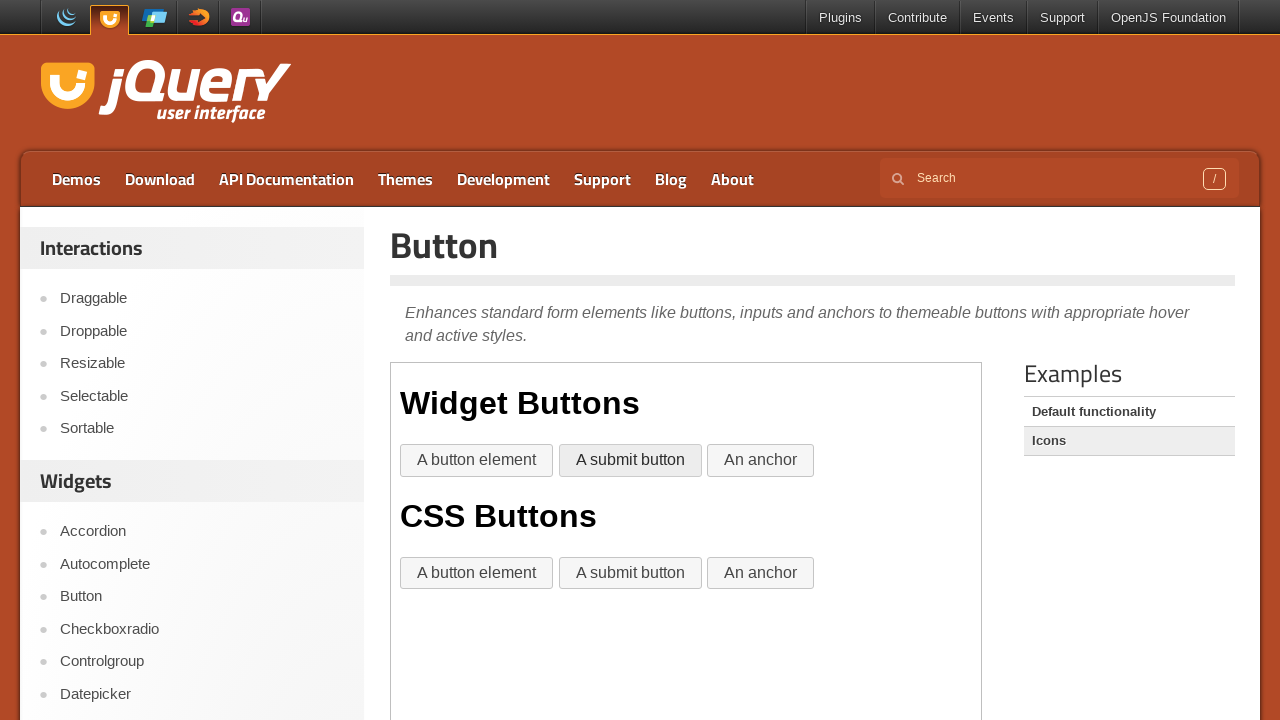

Clicked anchor element in div container within iframe at (761, 461) on .demo-frame >> nth=0 >> internal:control=enter-frame >> xpath=/html/body/div/a
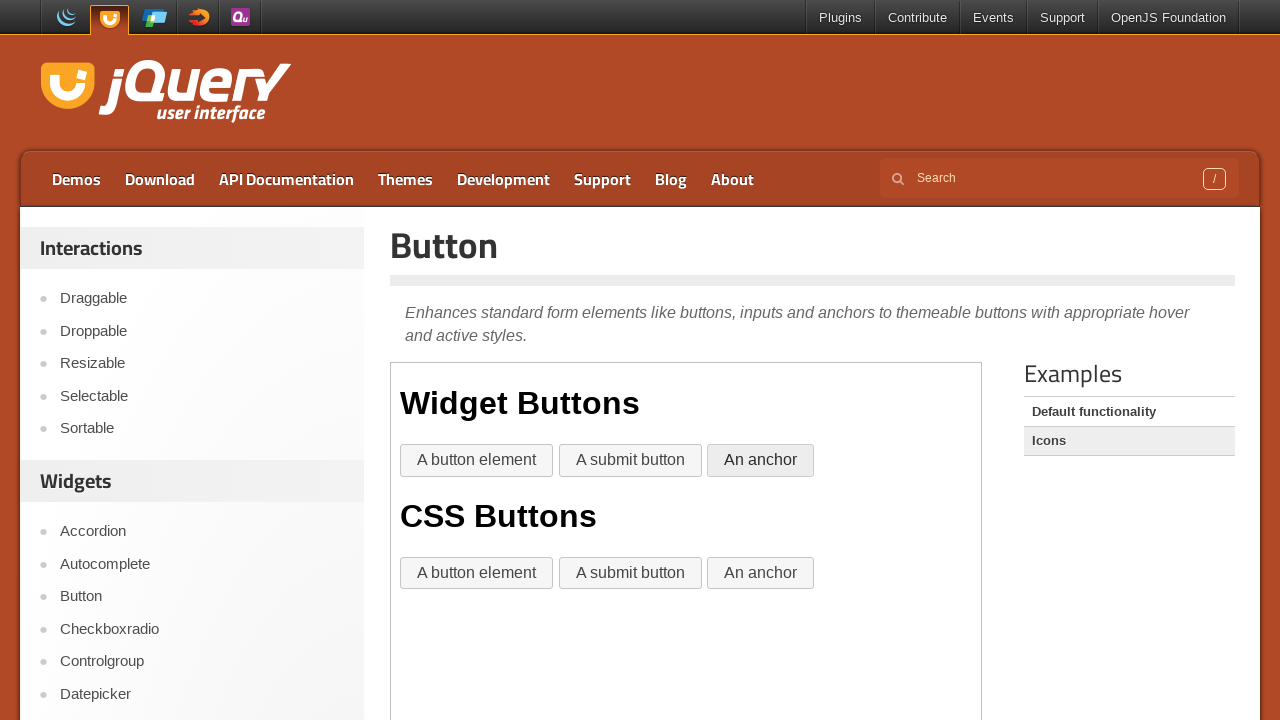

Clicked button element in body within iframe at (477, 573) on .demo-frame >> nth=0 >> internal:control=enter-frame >> xpath=/html/body/button
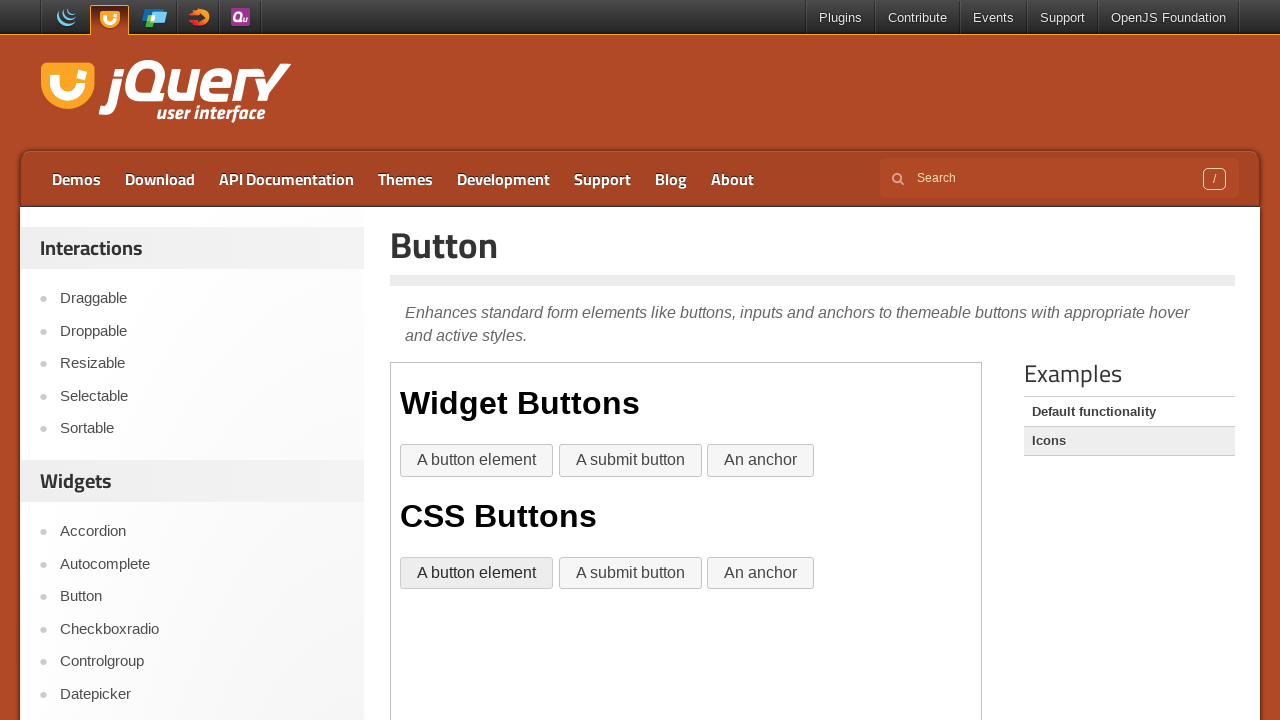

Clicked input element in body within iframe at (630, 573) on .demo-frame >> nth=0 >> internal:control=enter-frame >> xpath=/html/body/input
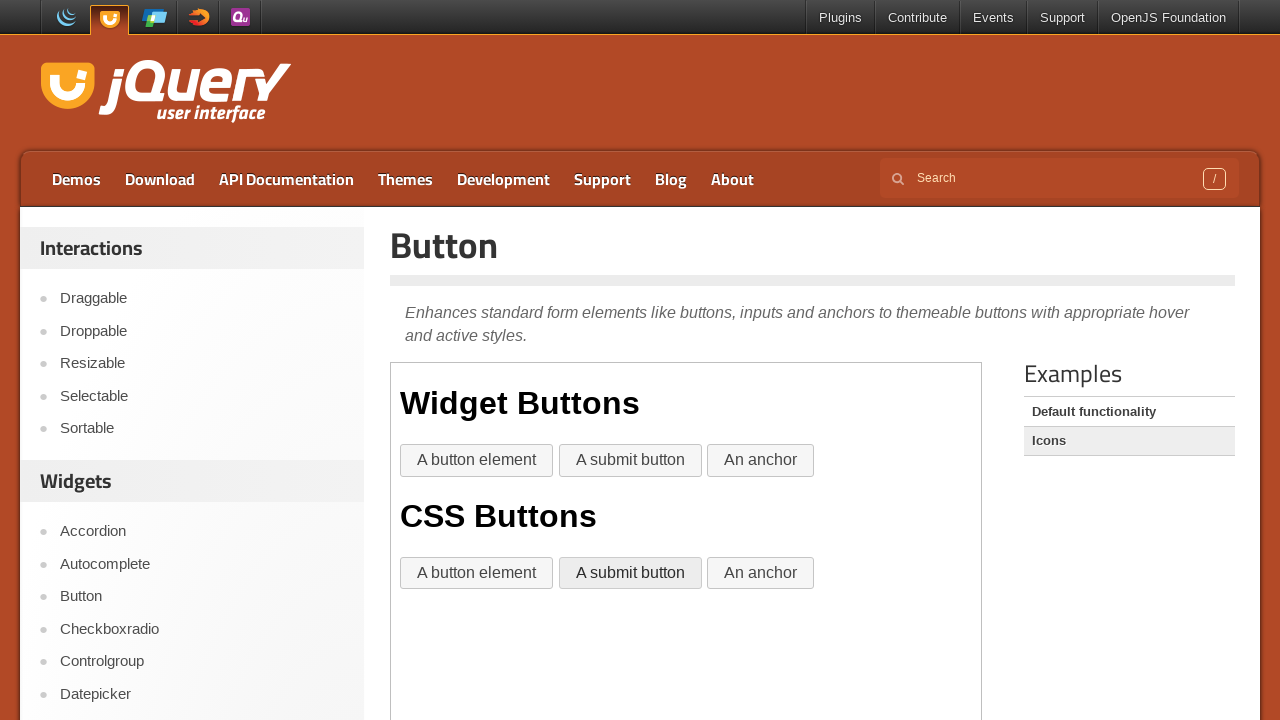

Clicked anchor element in body within iframe at (761, 573) on .demo-frame >> nth=0 >> internal:control=enter-frame >> xpath=/html/body/a
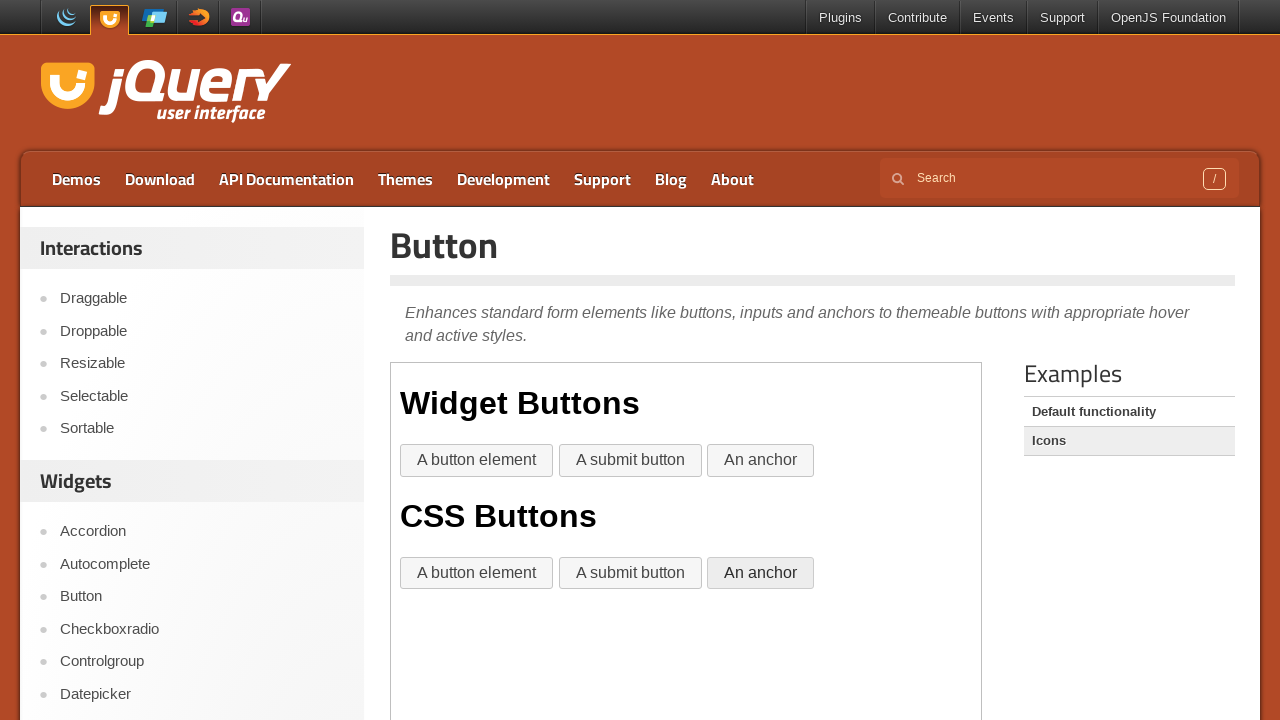

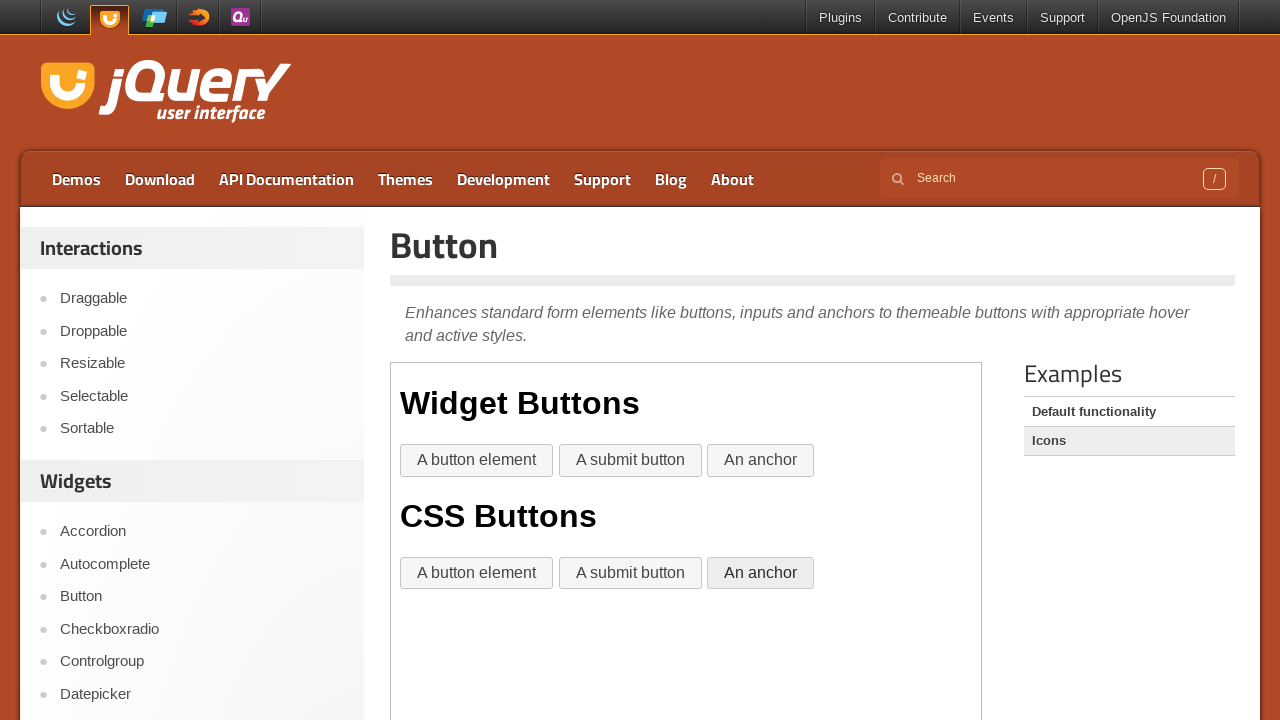